Tests error handling when clicking login button with empty username and password fields on Swag Labs

Starting URL: https://www.saucedemo.com/

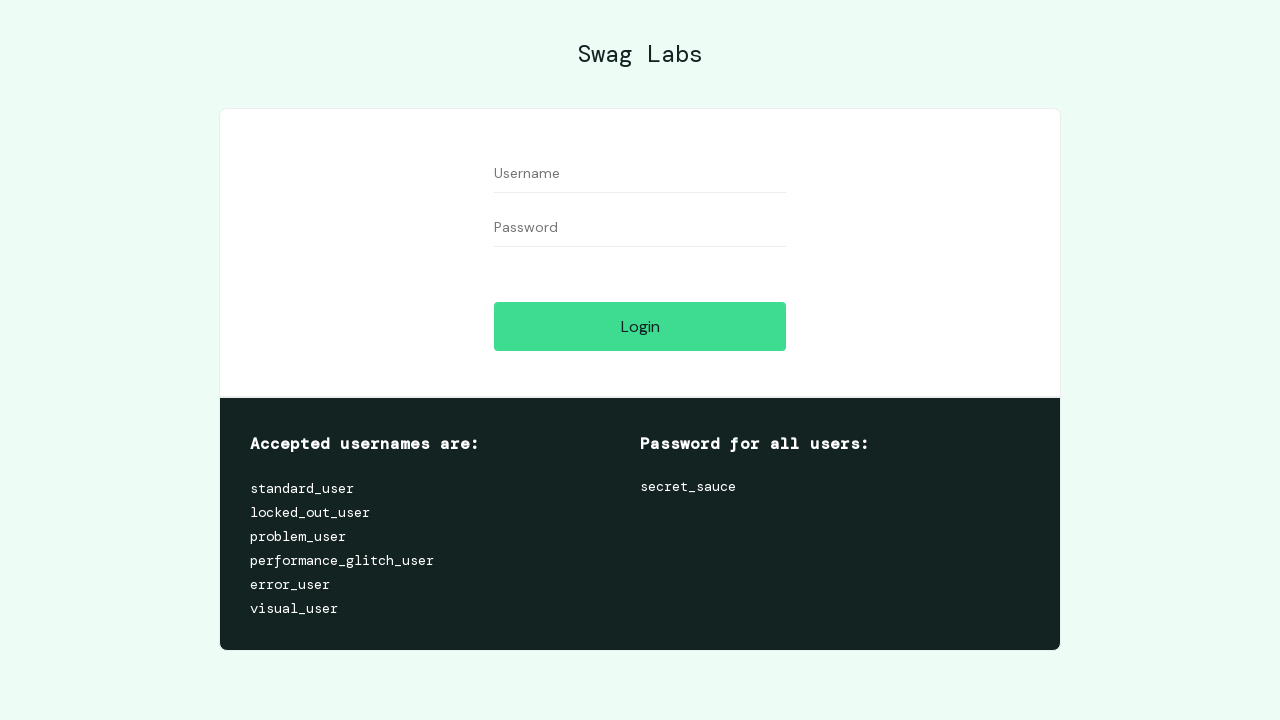

Clicked login button with empty username and password fields at (640, 326) on input#login-button
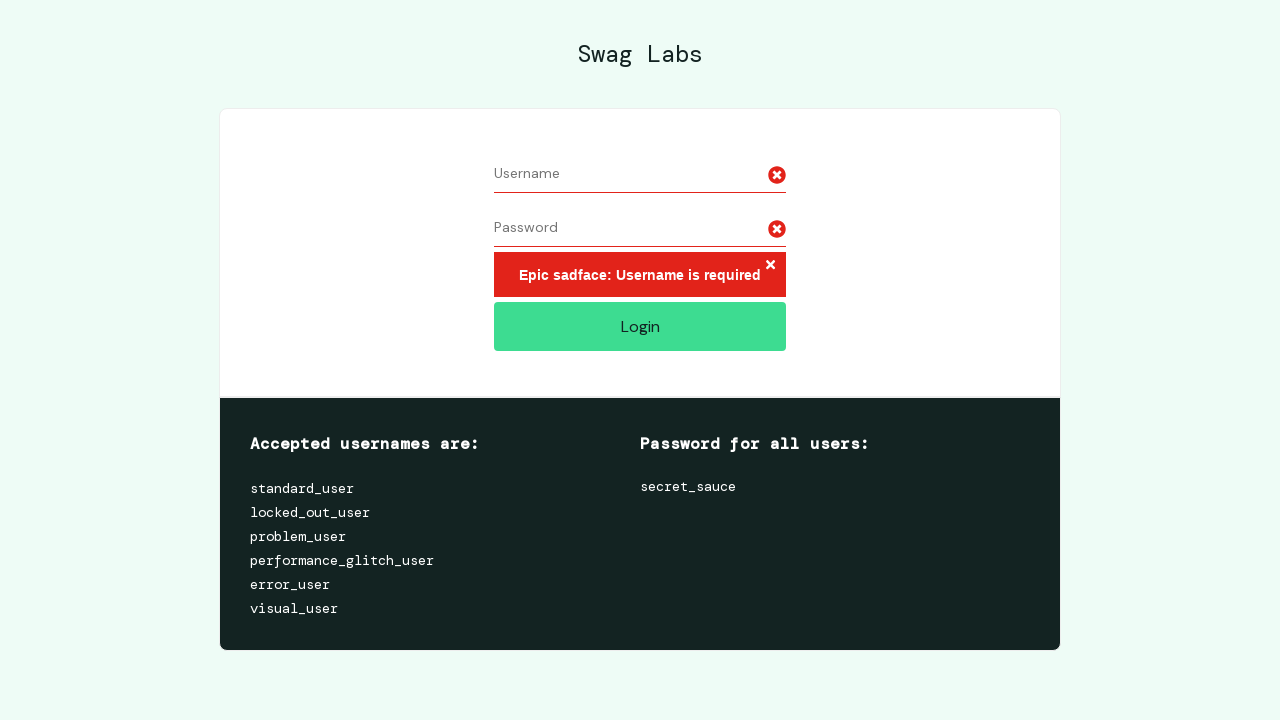

Error message container appeared after attempting login with empty credentials
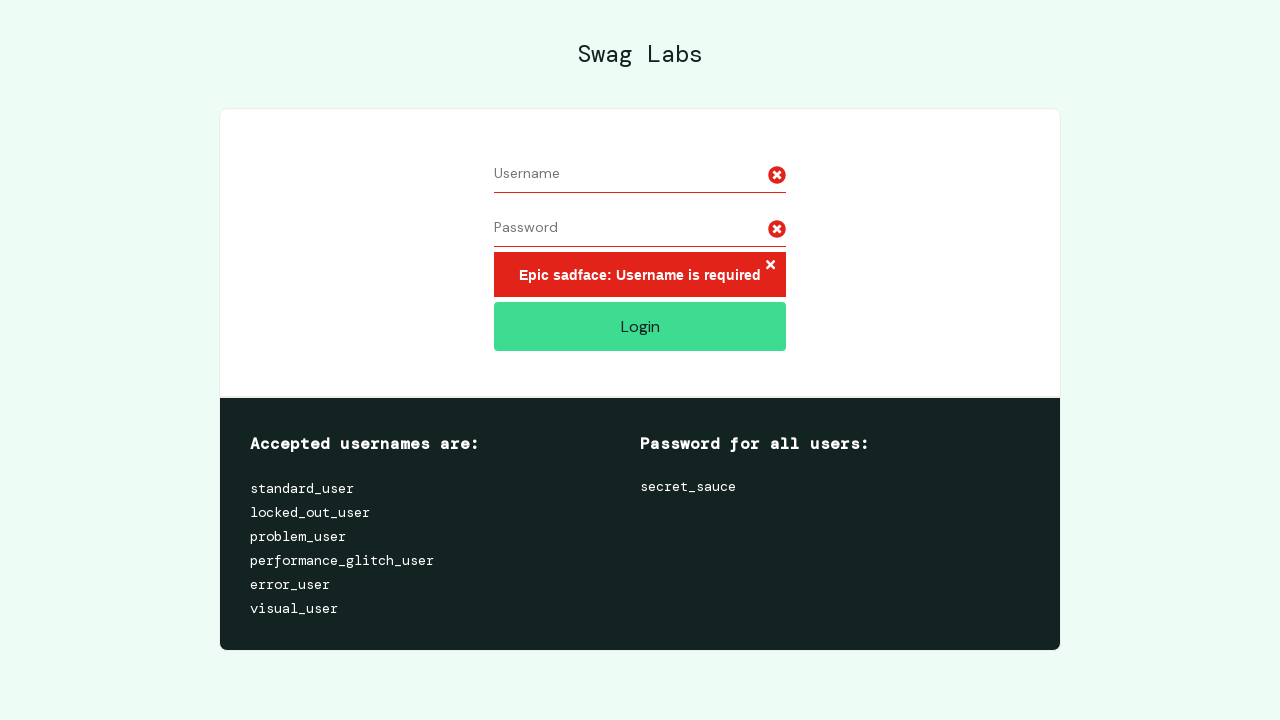

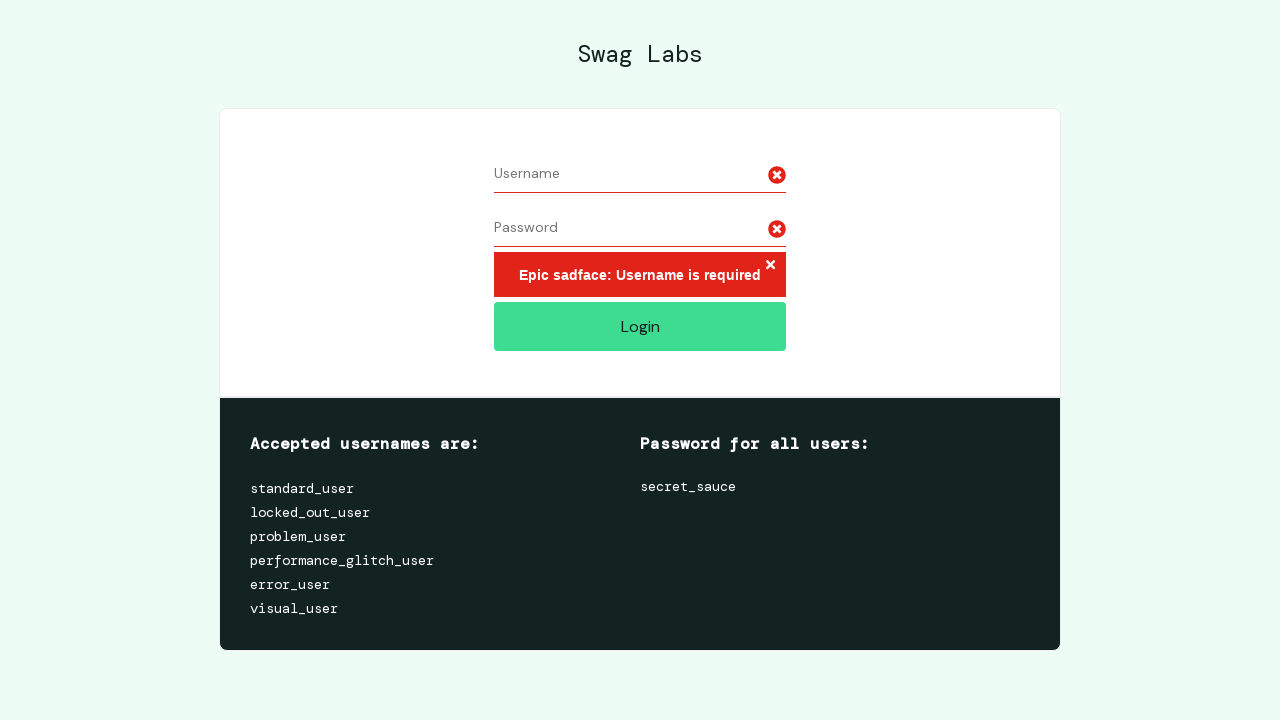